Tests that the Clear completed button displays correct text when items are completed

Starting URL: https://demo.playwright.dev/todomvc

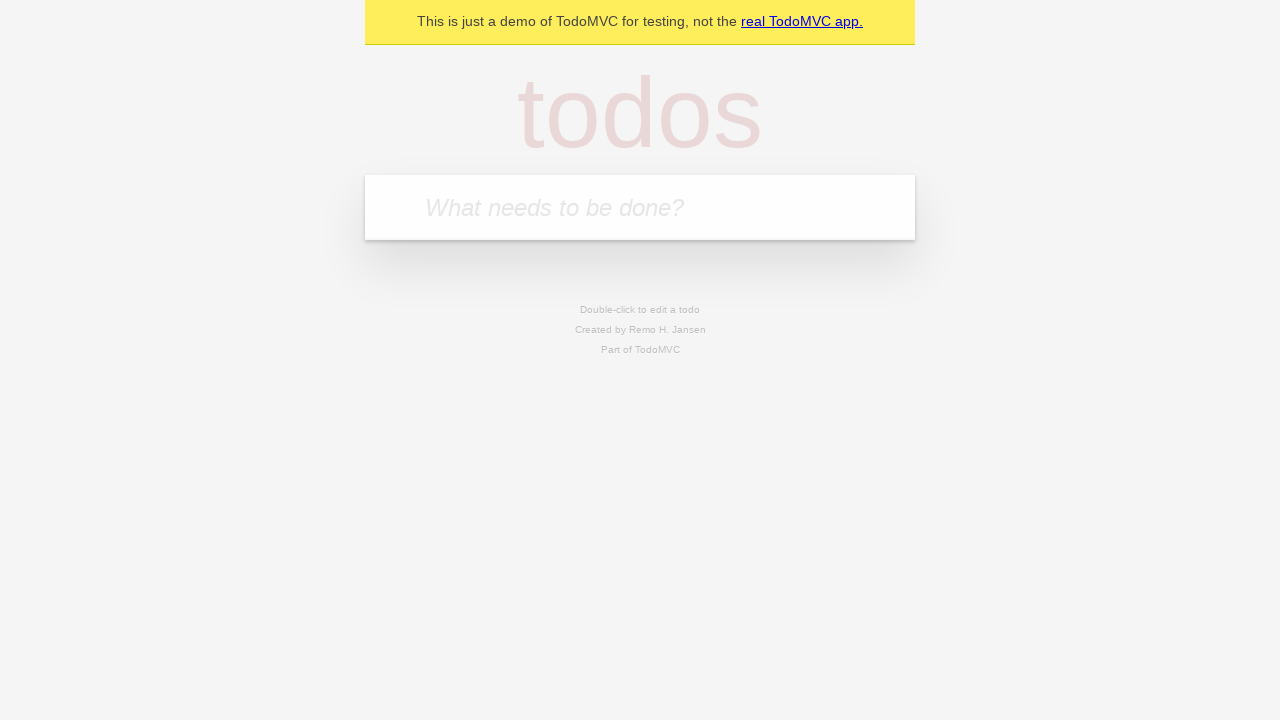

Filled new todo input with 'buy some cheese' on internal:attr=[placeholder="What needs to be done?"i]
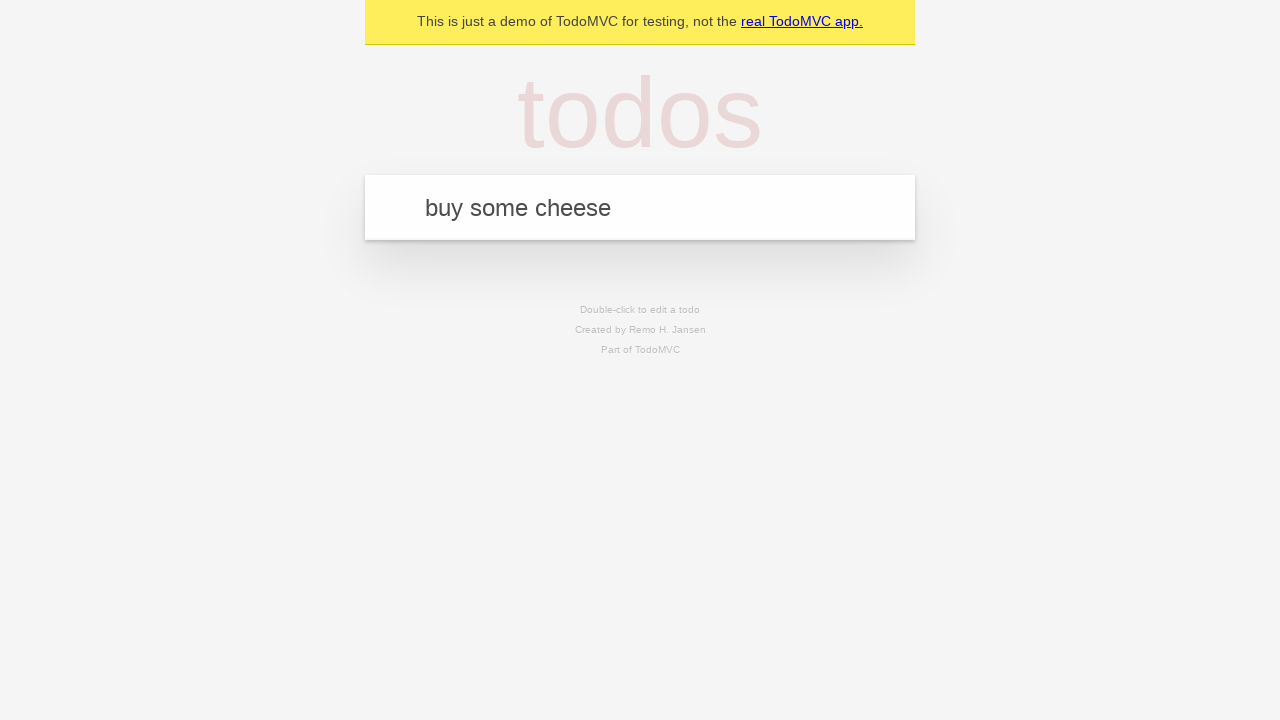

Pressed Enter to add todo 'buy some cheese' on internal:attr=[placeholder="What needs to be done?"i]
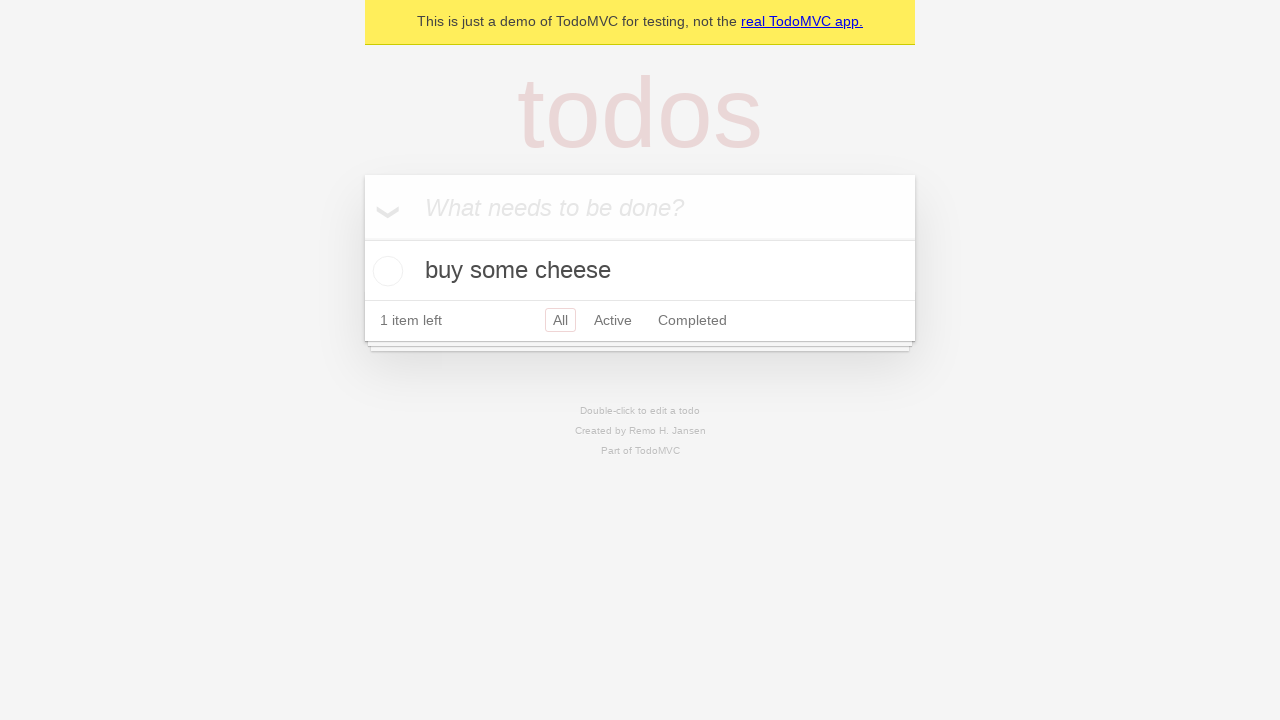

Filled new todo input with 'feed the cat' on internal:attr=[placeholder="What needs to be done?"i]
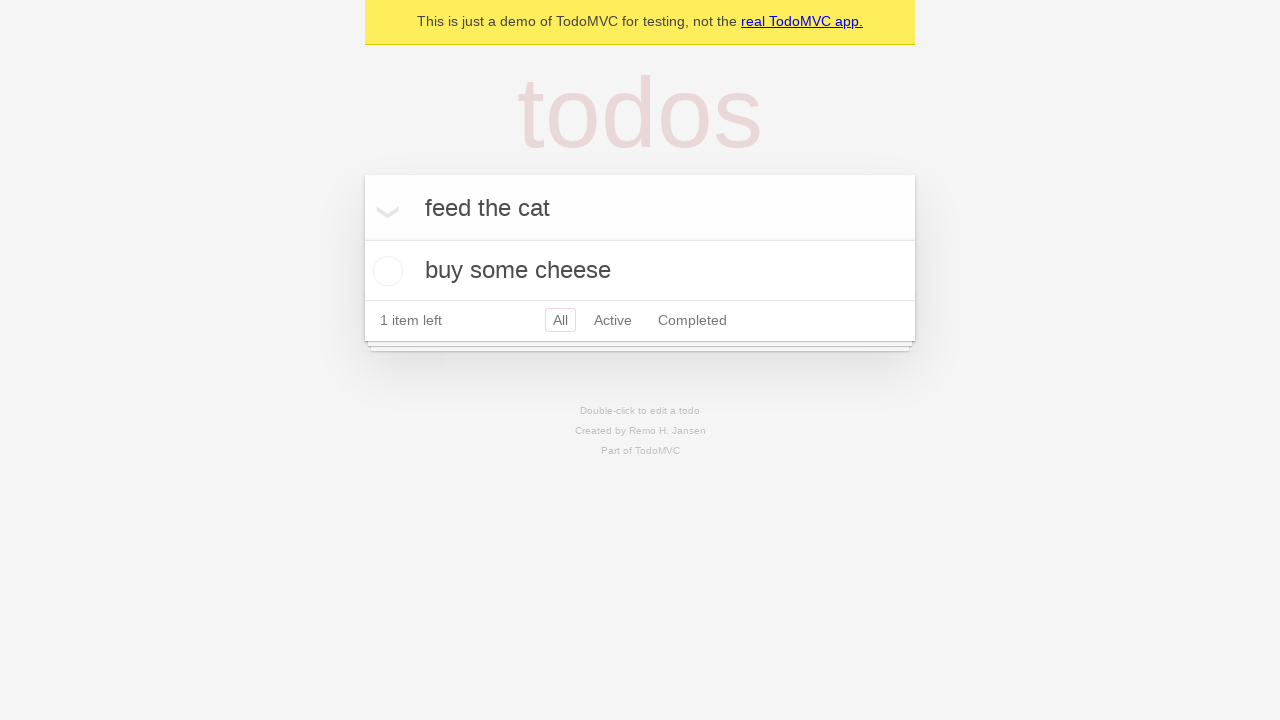

Pressed Enter to add todo 'feed the cat' on internal:attr=[placeholder="What needs to be done?"i]
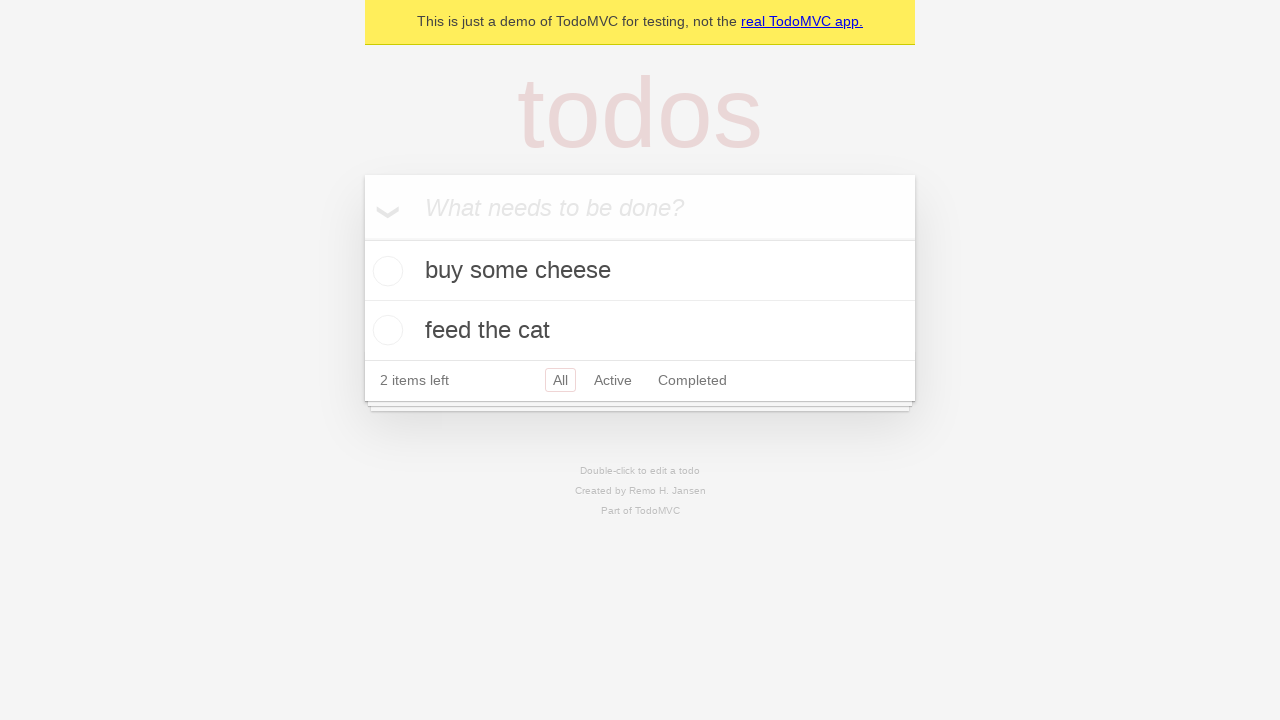

Filled new todo input with 'book a doctors appointment' on internal:attr=[placeholder="What needs to be done?"i]
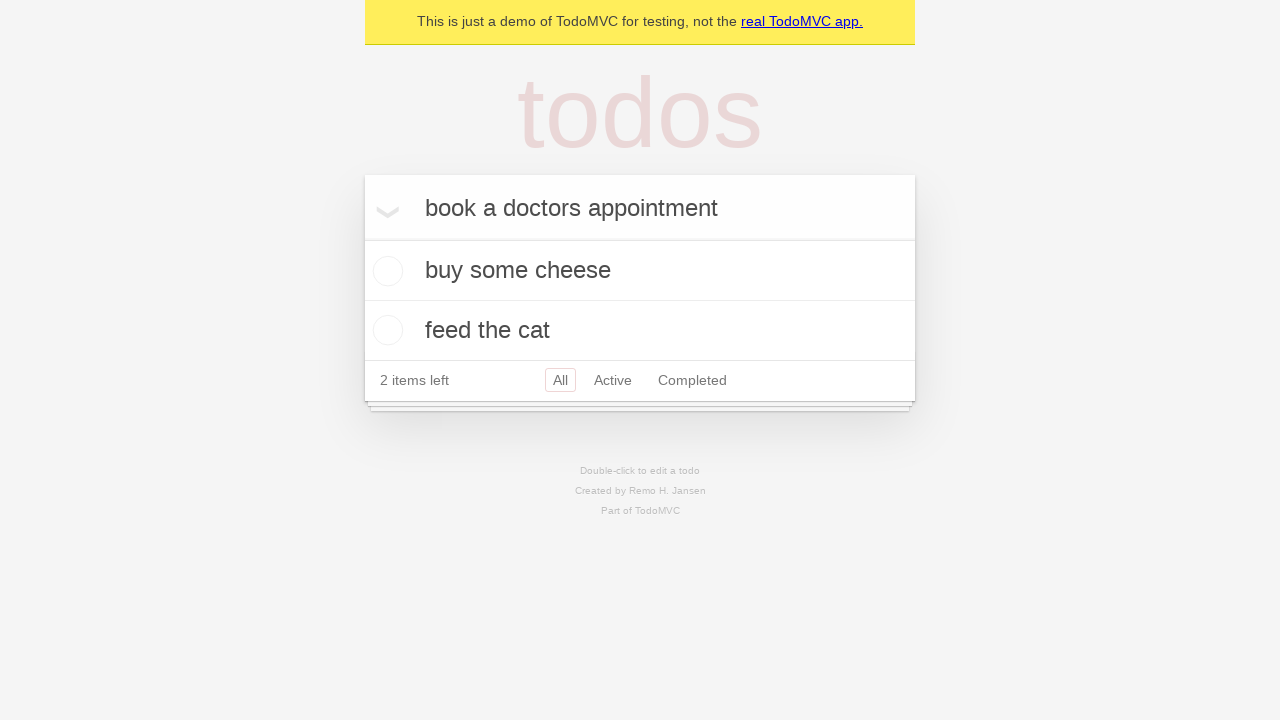

Pressed Enter to add todo 'book a doctors appointment' on internal:attr=[placeholder="What needs to be done?"i]
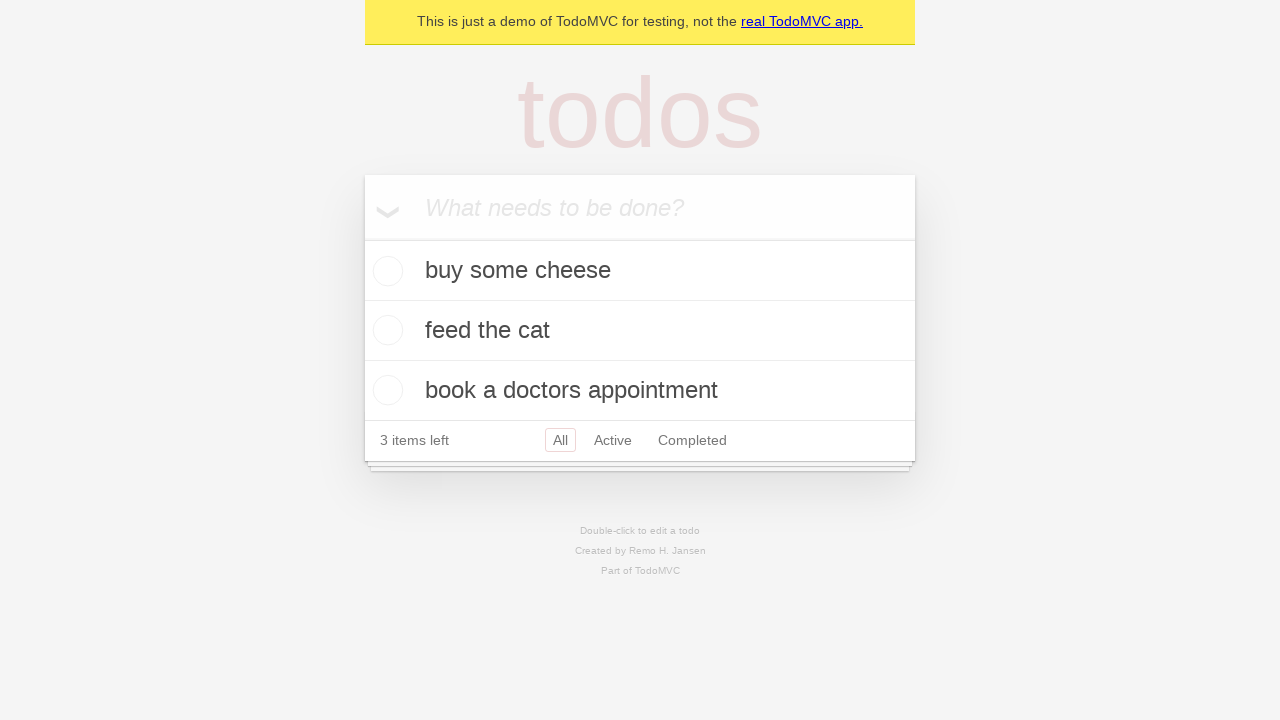

Checked the first todo item as completed at (385, 271) on .todo-list li .toggle >> nth=0
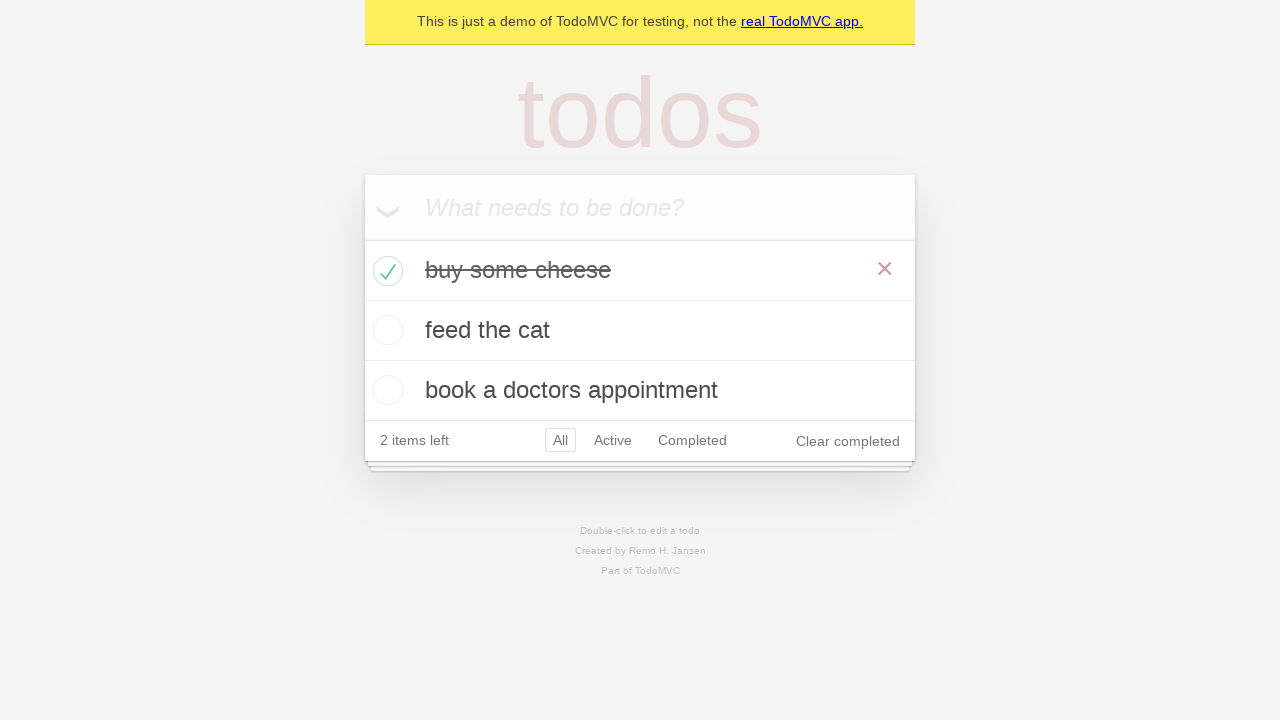

Waited for and verified 'Clear completed' button is visible
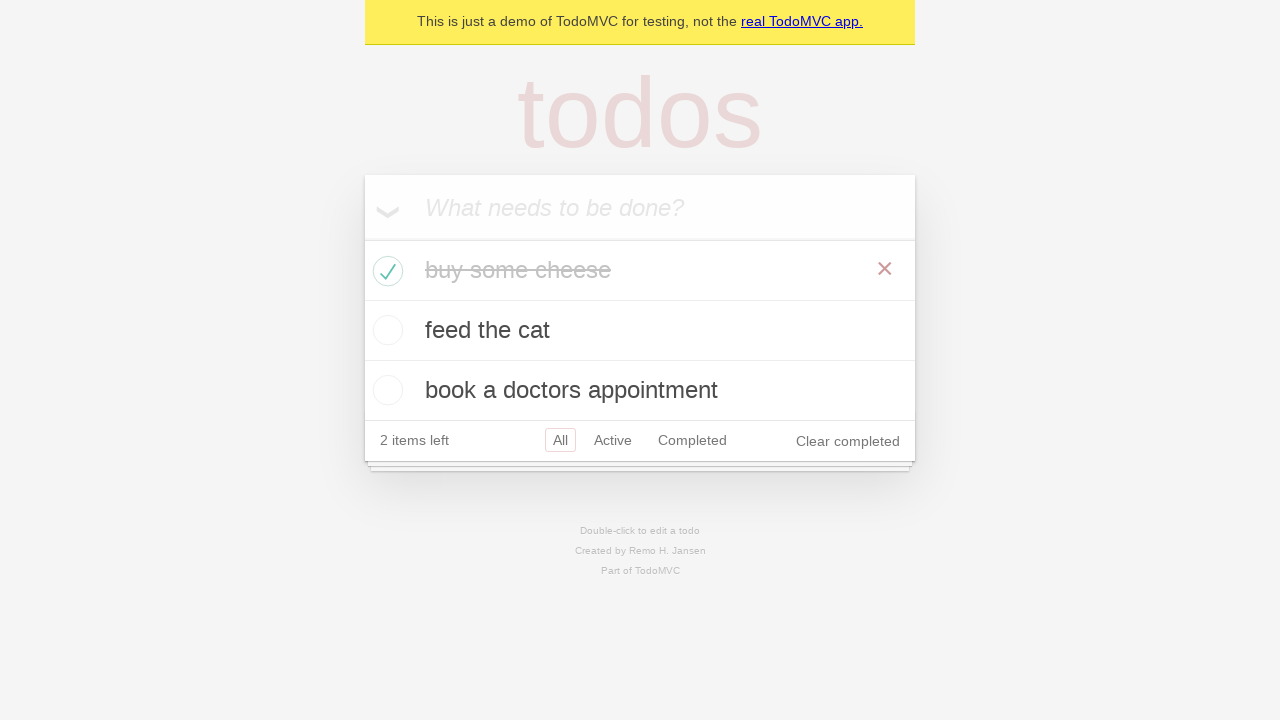

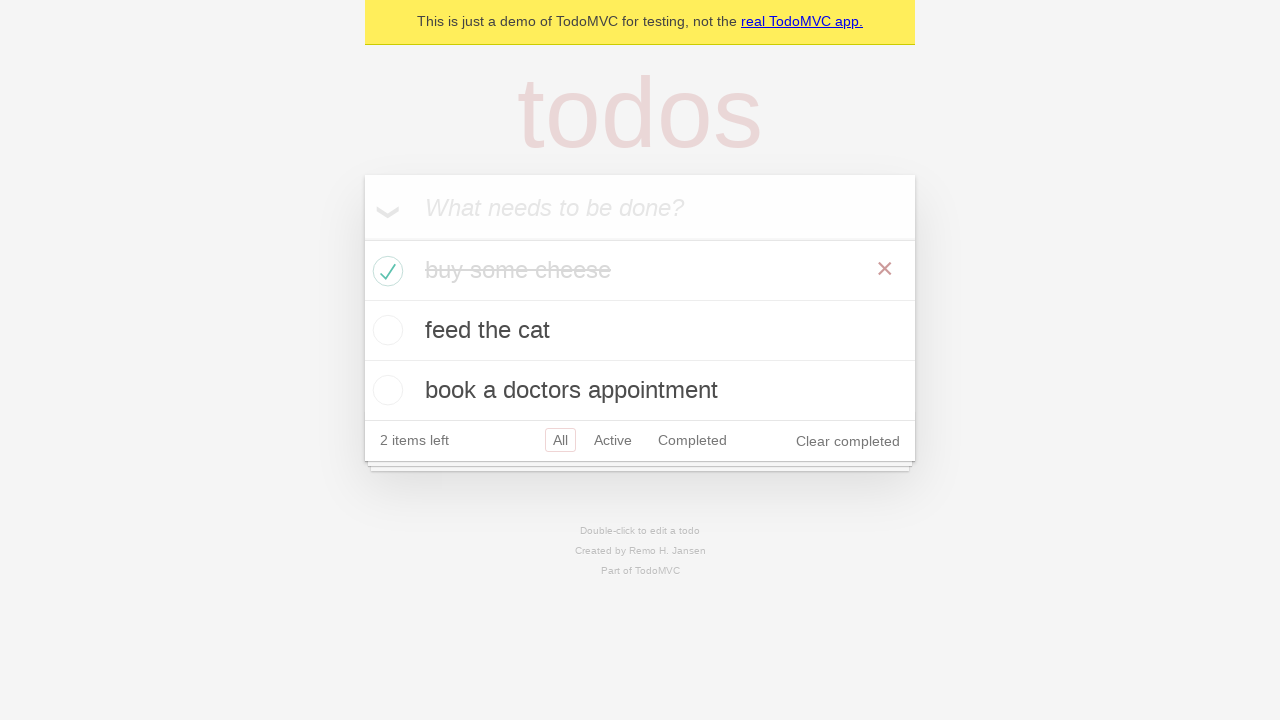